Navigates to W3Schools HTML tables page and verifies that the customer table and its elements are present and accessible

Starting URL: https://www.w3schools.com/html/html_tables.asp

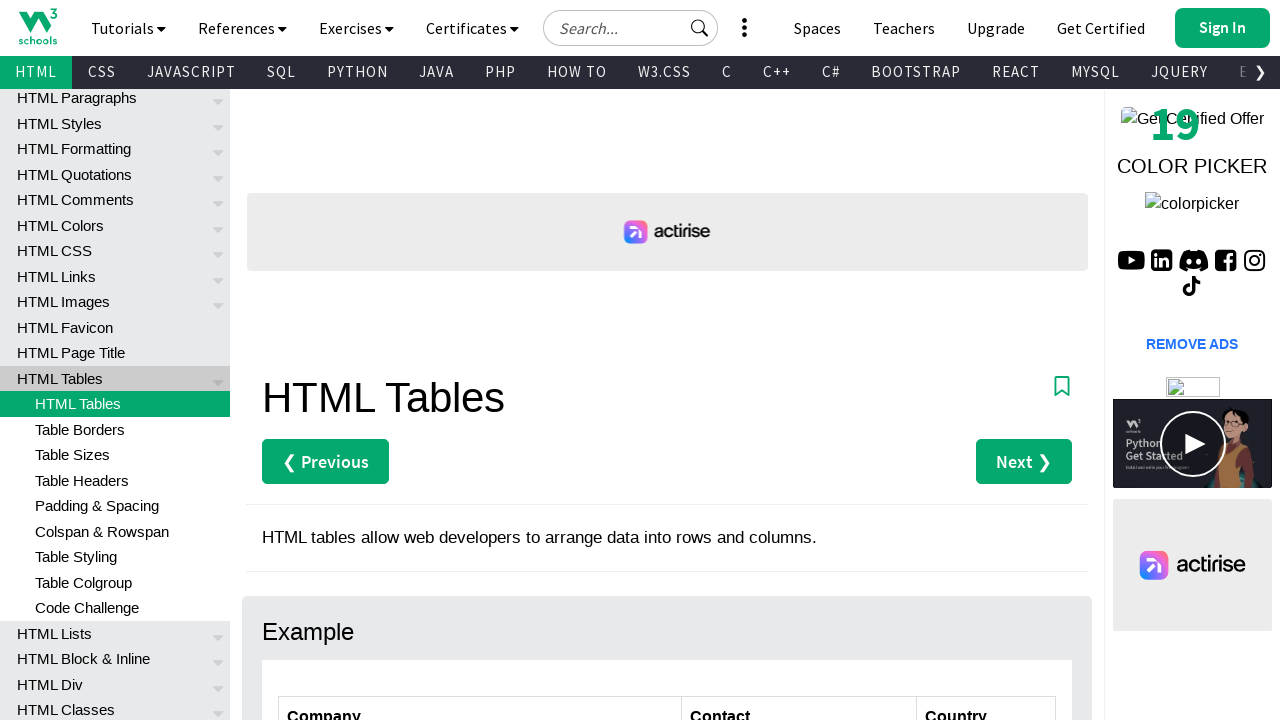

Navigated to W3Schools HTML tables page
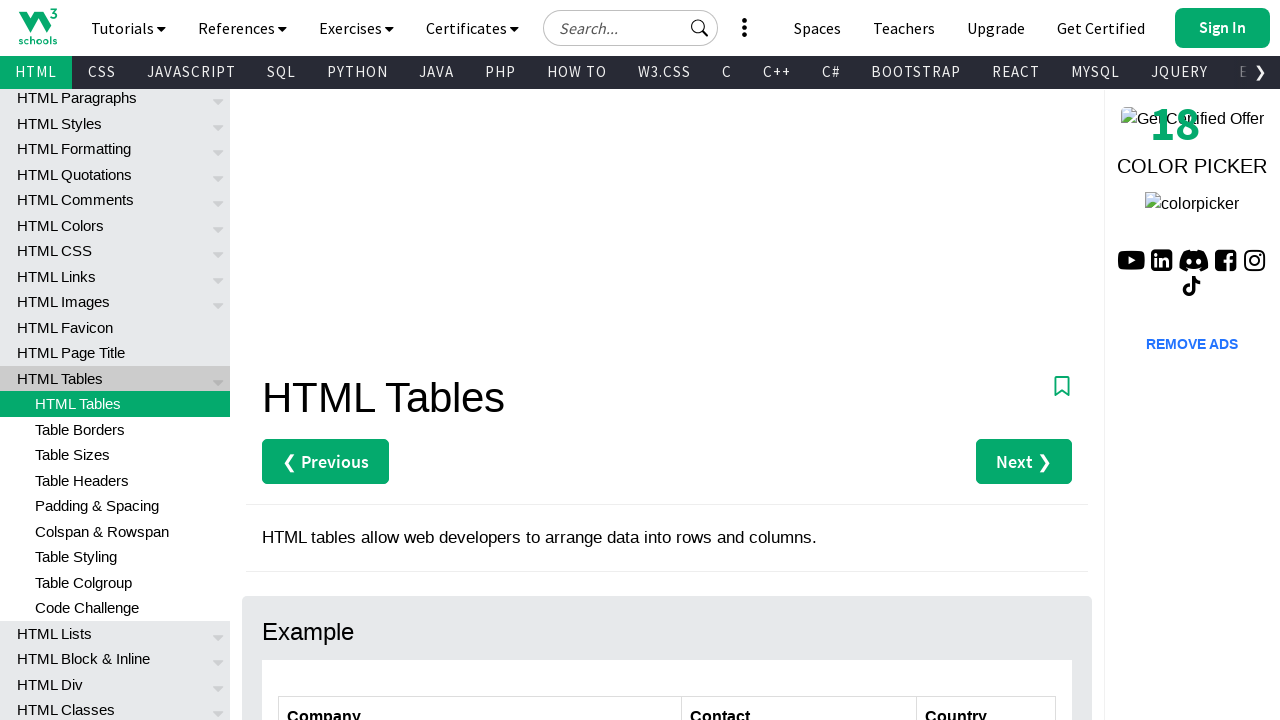

Customers table is now visible
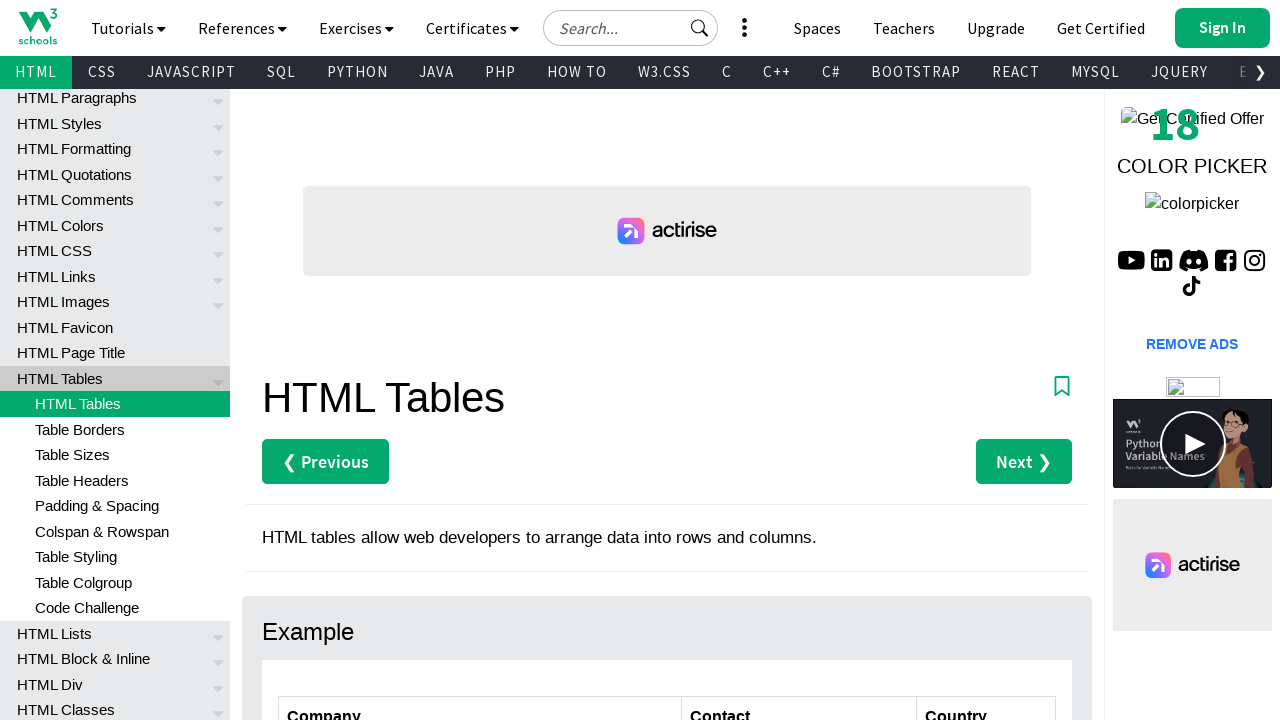

Table header element is present
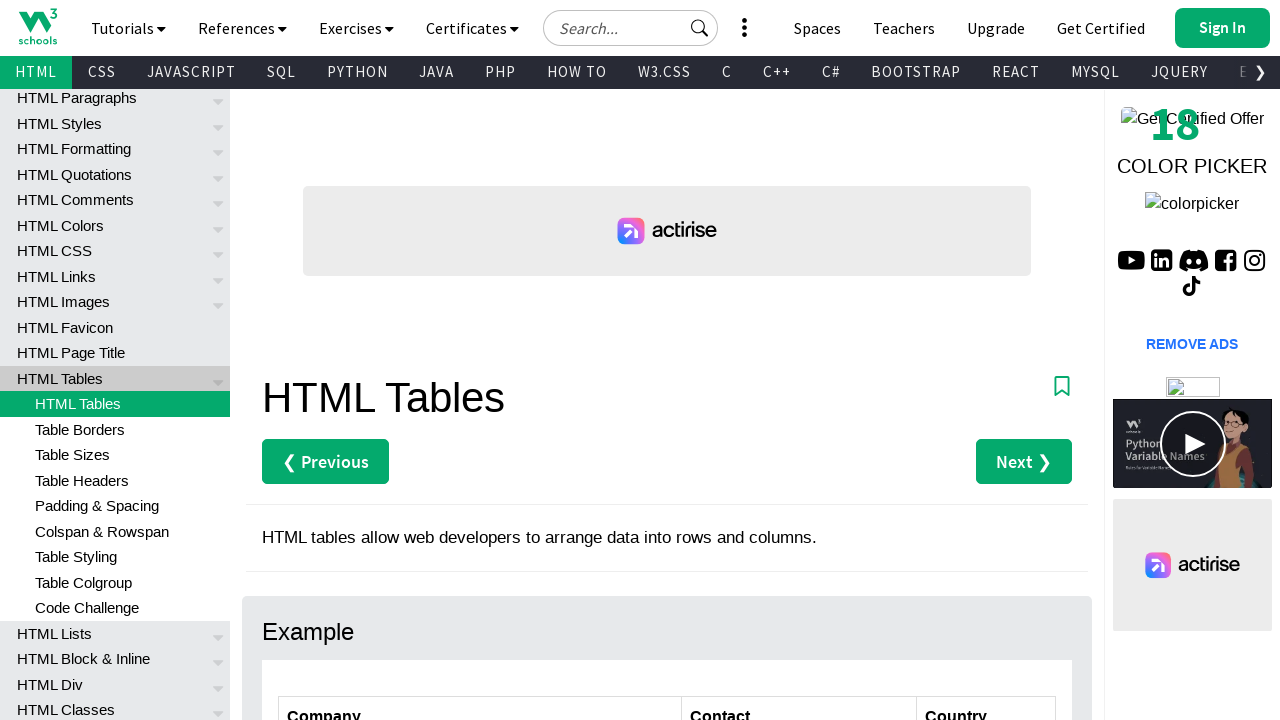

Table row element is present
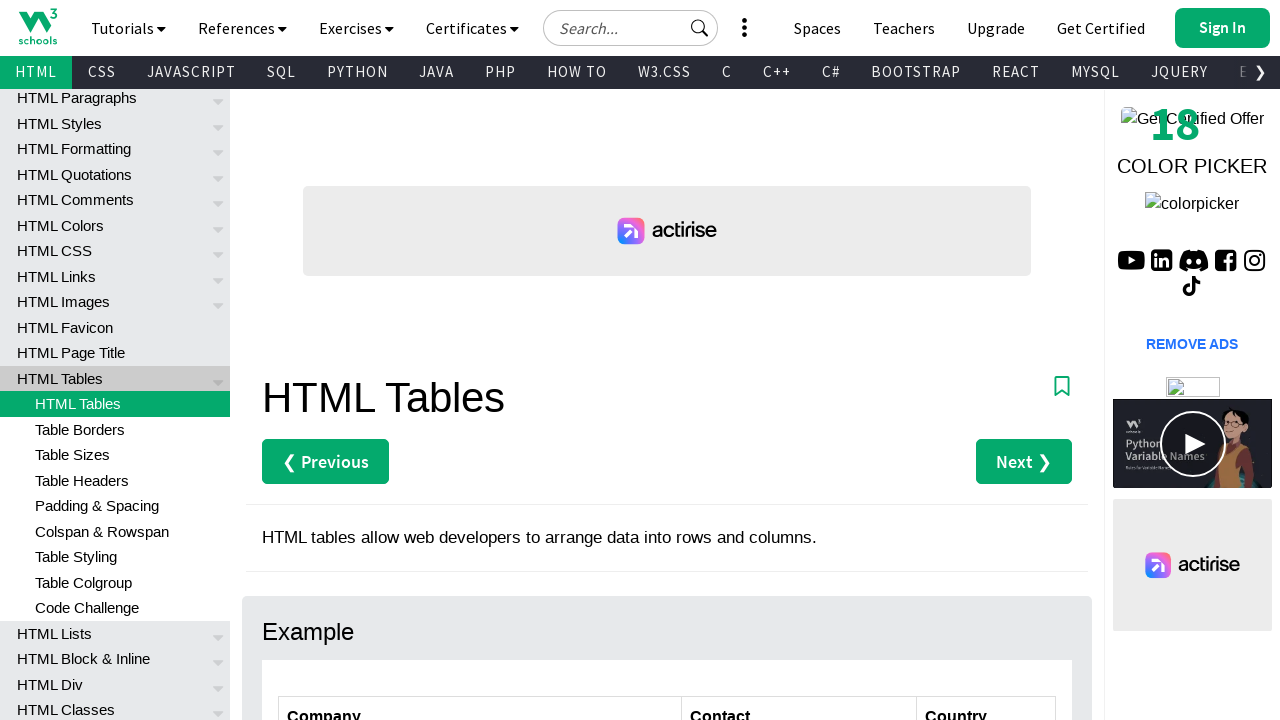

Retrieved table header text: 'Company'
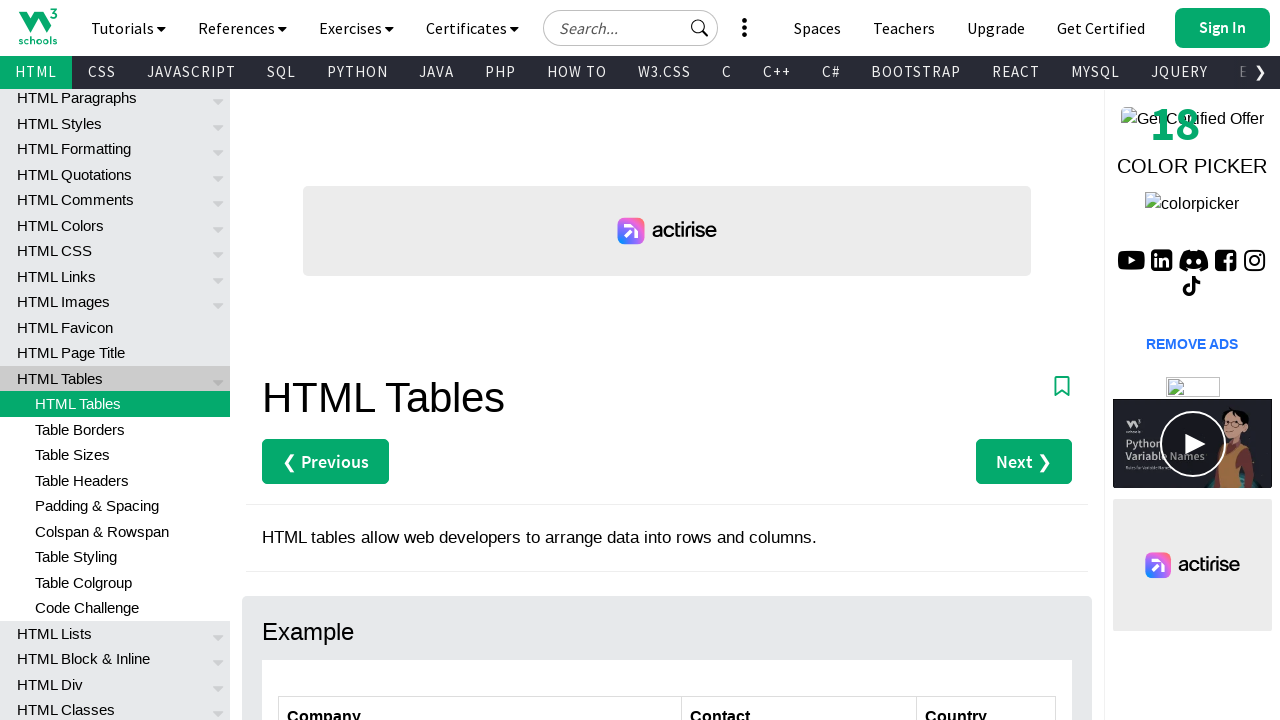

Retrieved first table row text: '
    Company
    Contact
    Country
  '
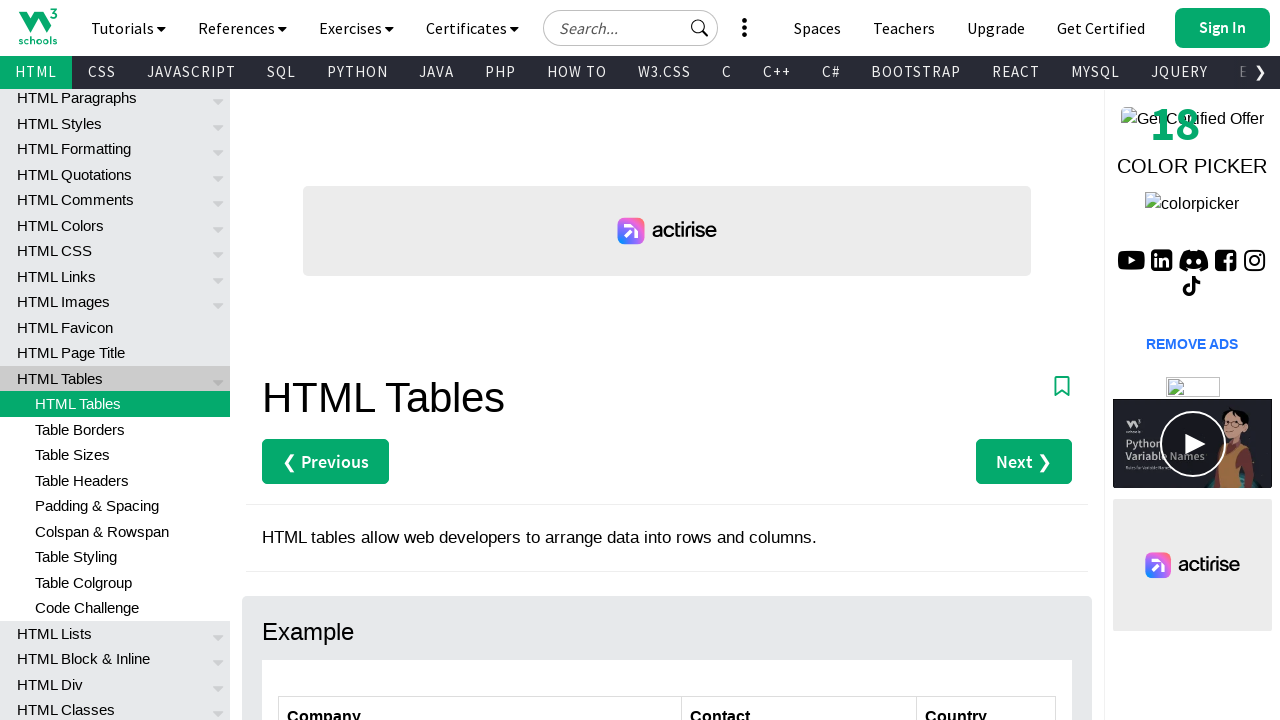

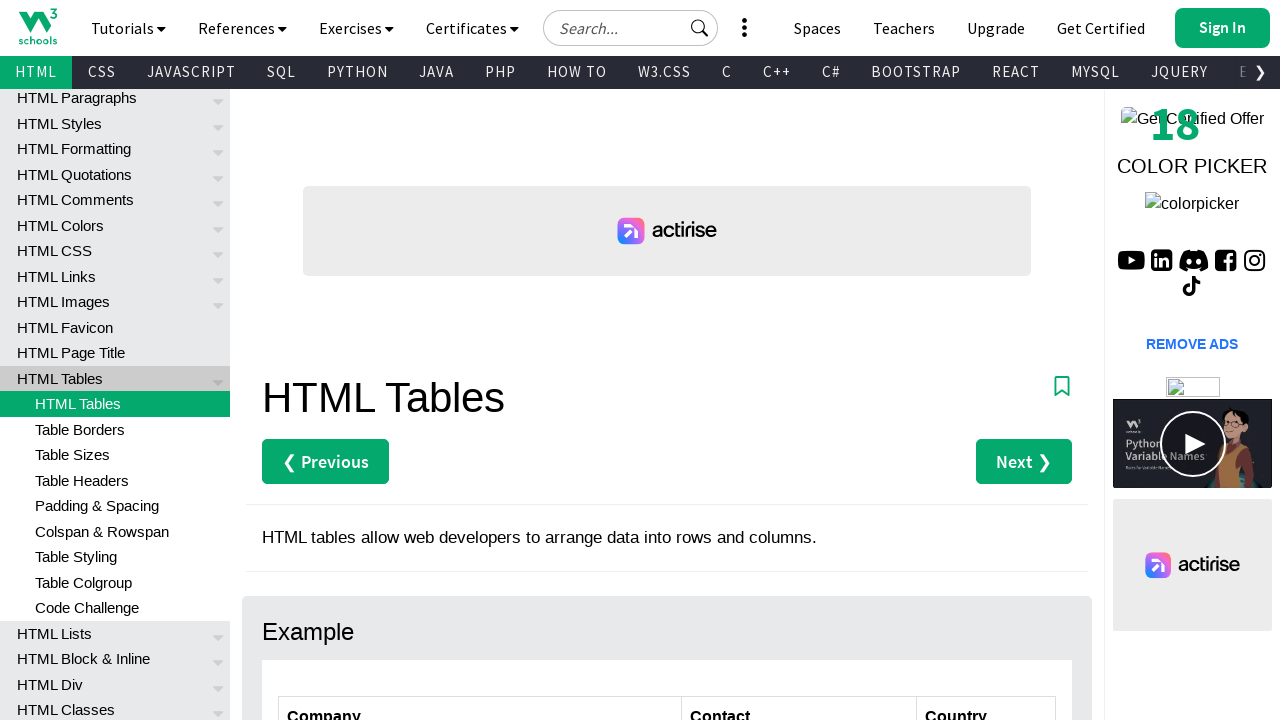